Tests popup window functionality by clicking a link that opens a popup window on a demo blog page

Starting URL: http://omayo.blogspot.com/

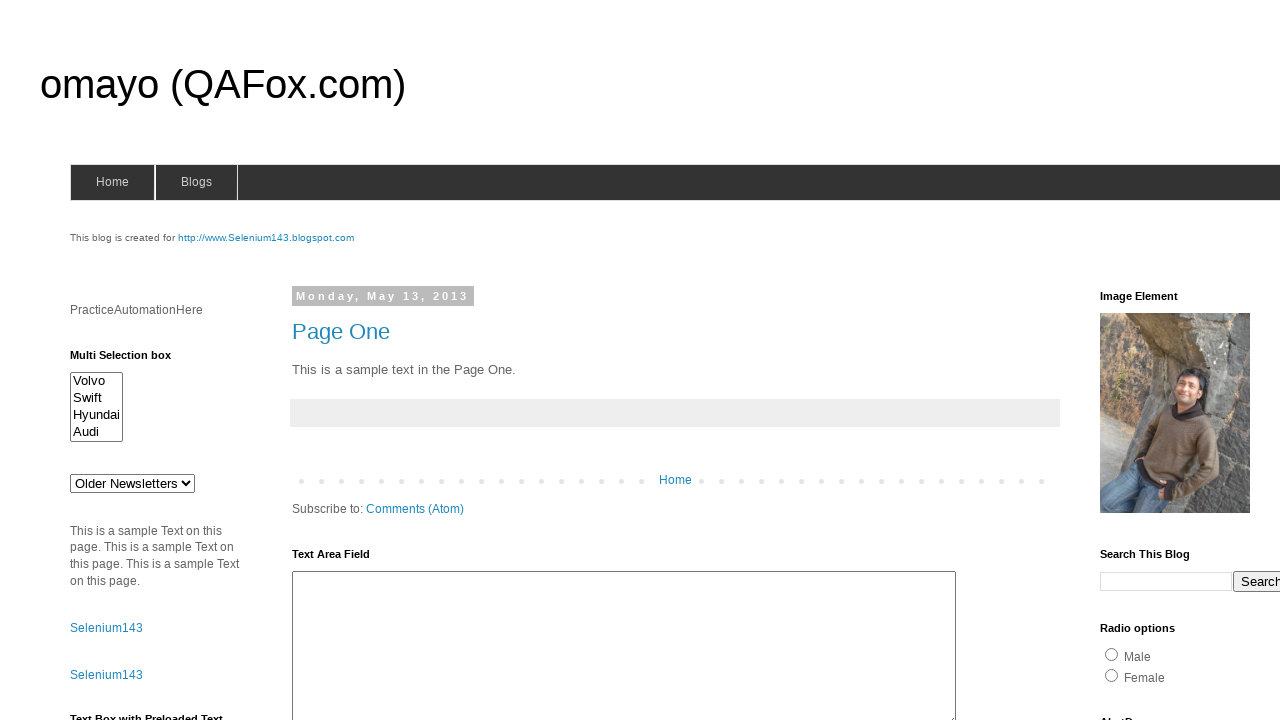

Clicked link to open a popup window at (132, 360) on text=Open a popup window
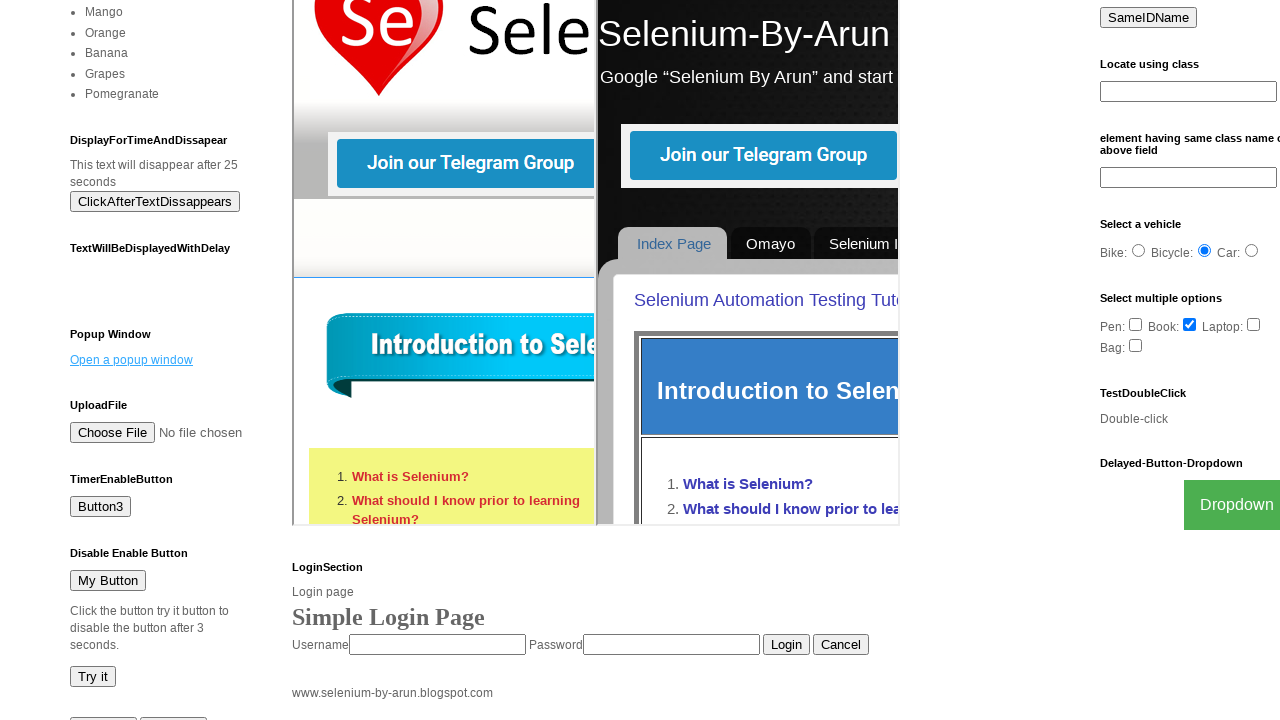

Waited 2 seconds for popup window to open
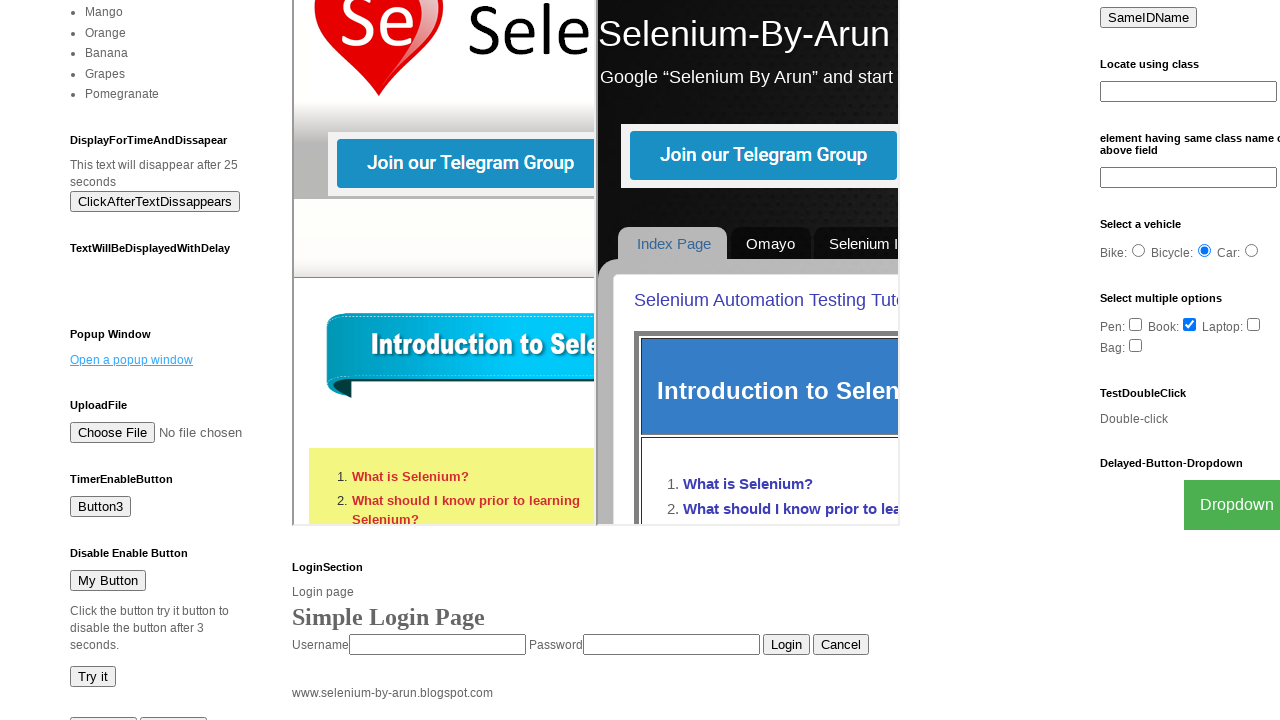

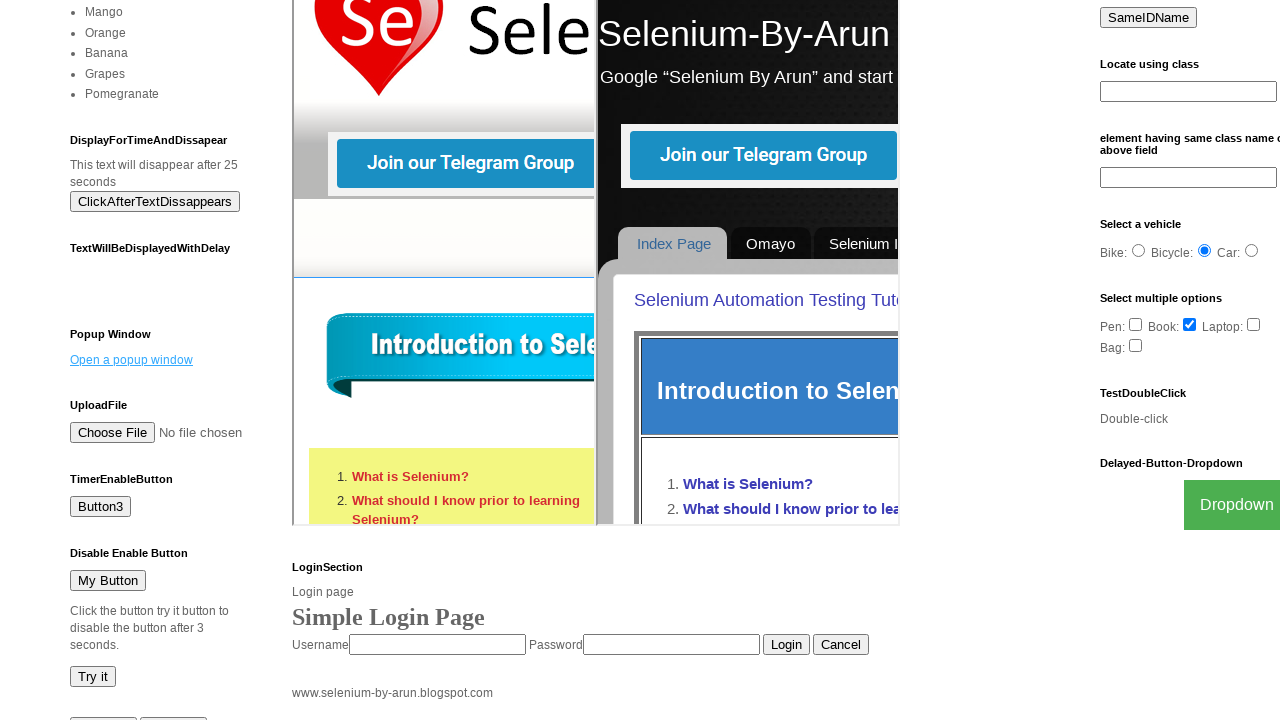